Tests alert box handling by triggering an alert, reading its text, and dismissing it

Starting URL: https://rahulshettyacademy.com/AutomationPractice/

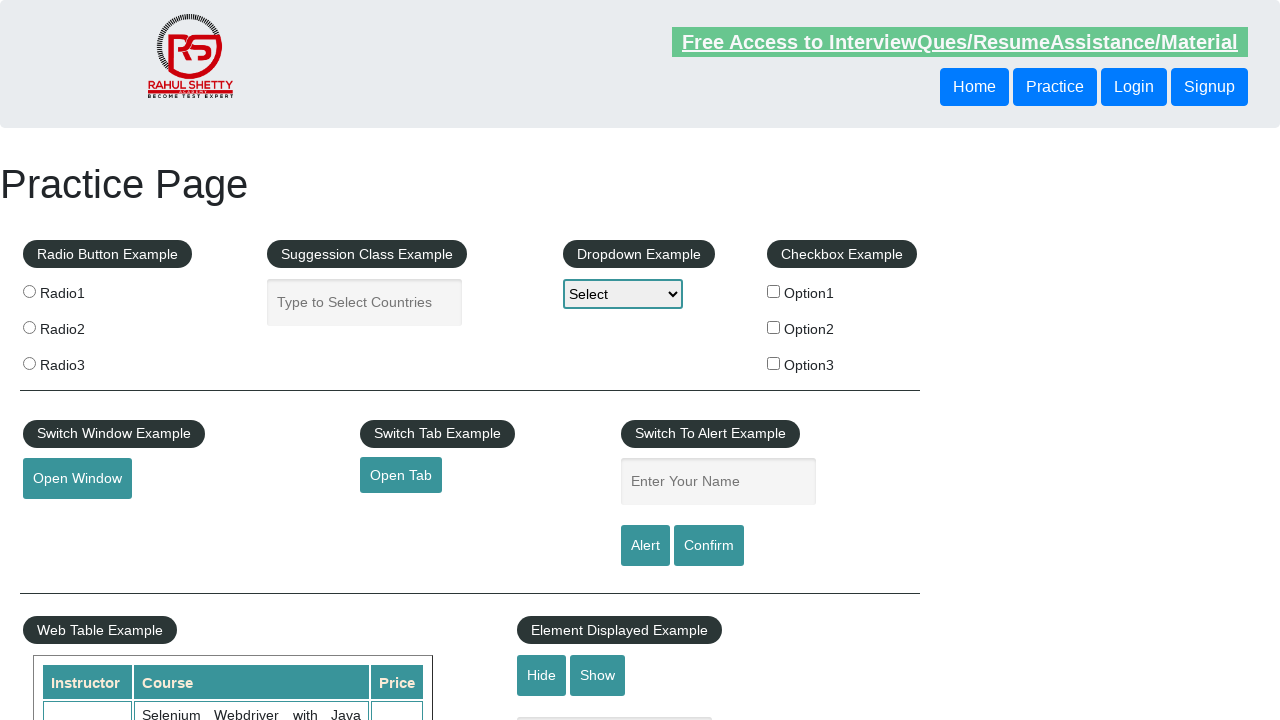

Clicked alert button to trigger alert box at (645, 546) on #alertbtn
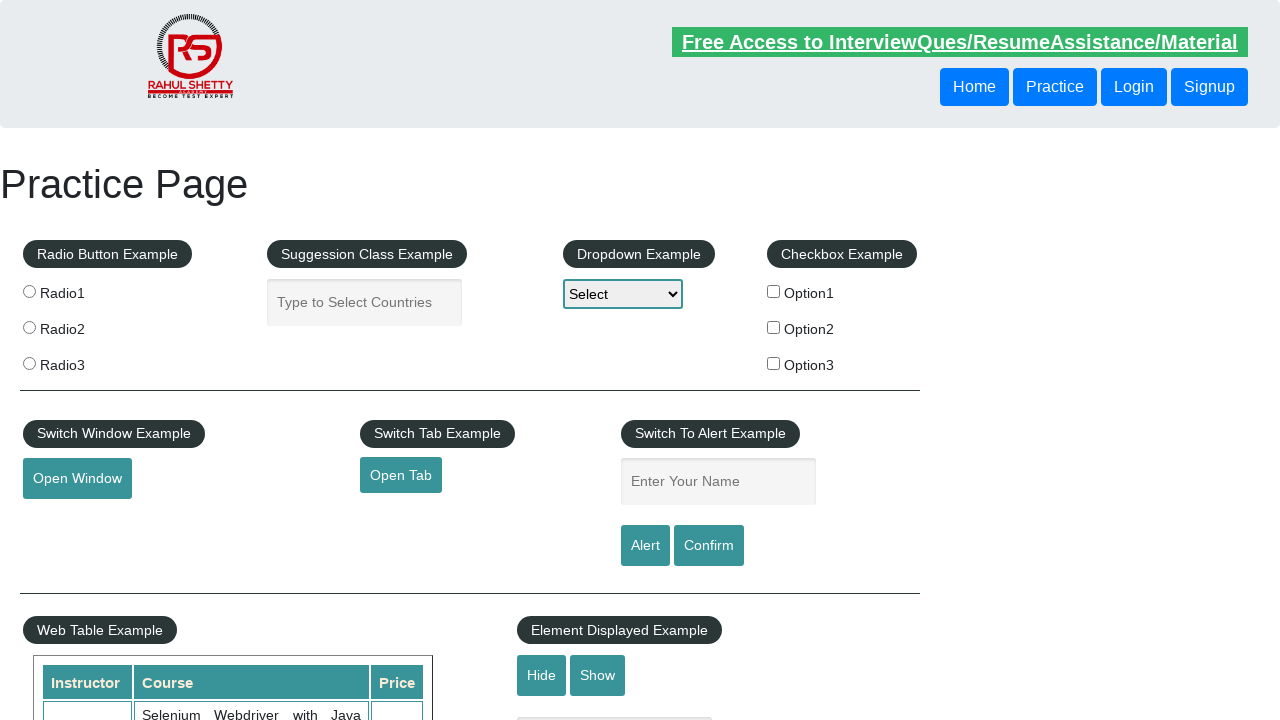

Set up dialog handler to automatically dismiss alerts
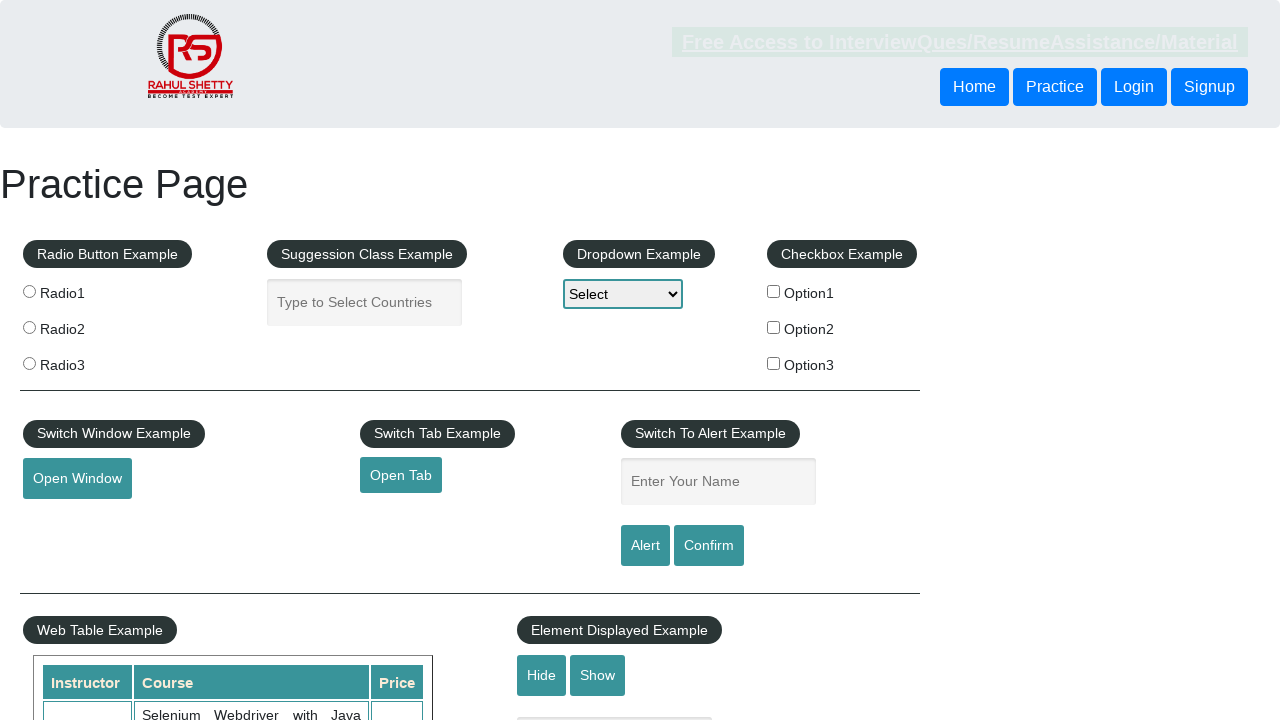

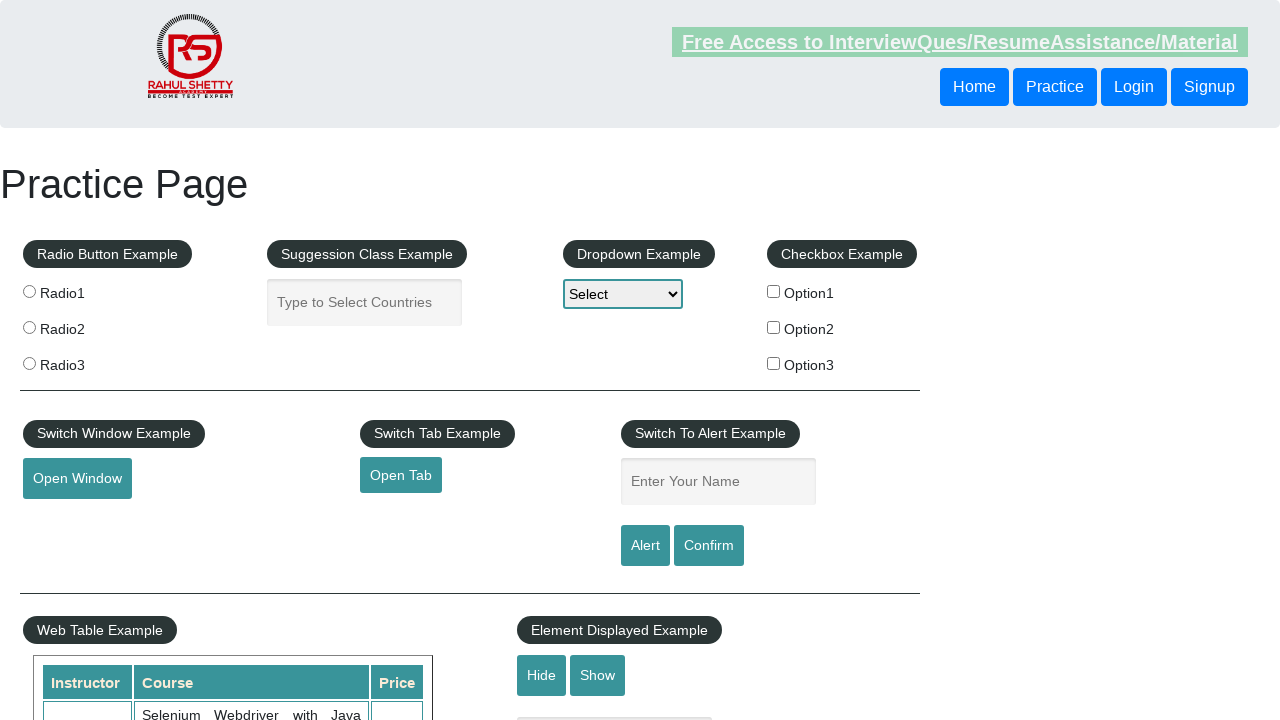